Tests checkbox functionality by verifying initial states, checking the first checkbox, and unchecking the second checkbox

Starting URL: https://the-internet.herokuapp.com/checkboxes

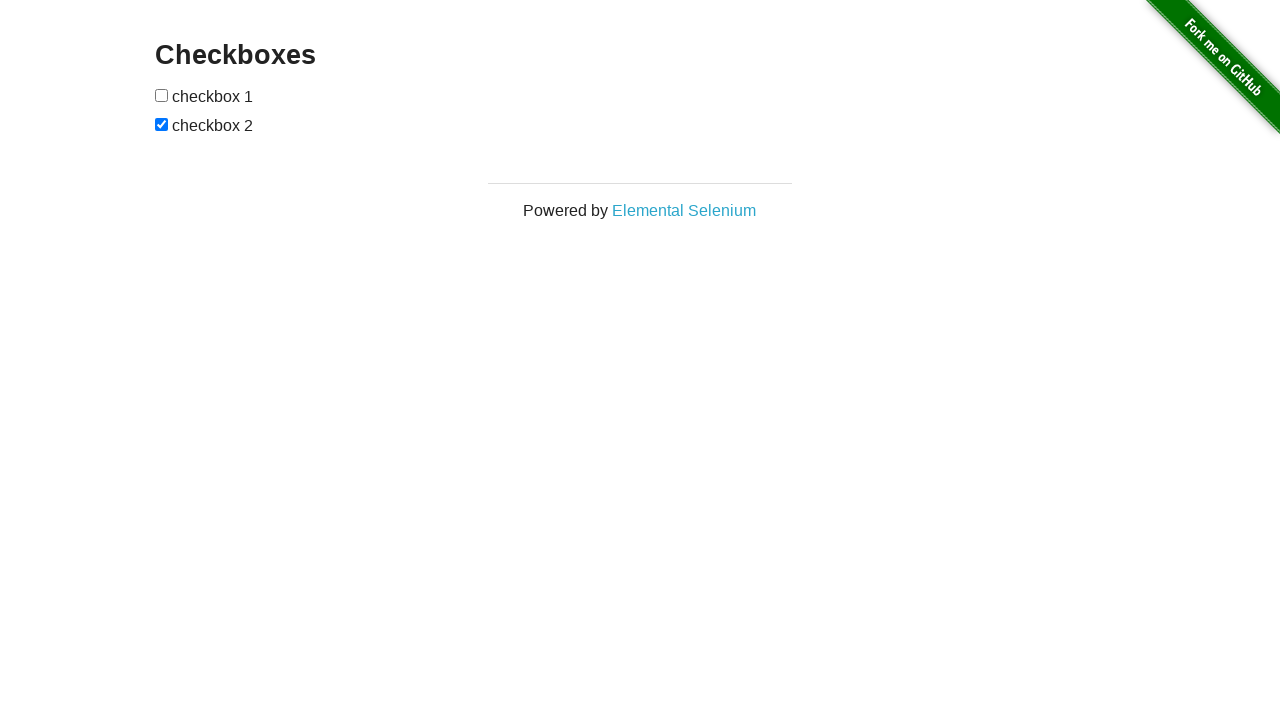

Located all checkboxes on the page
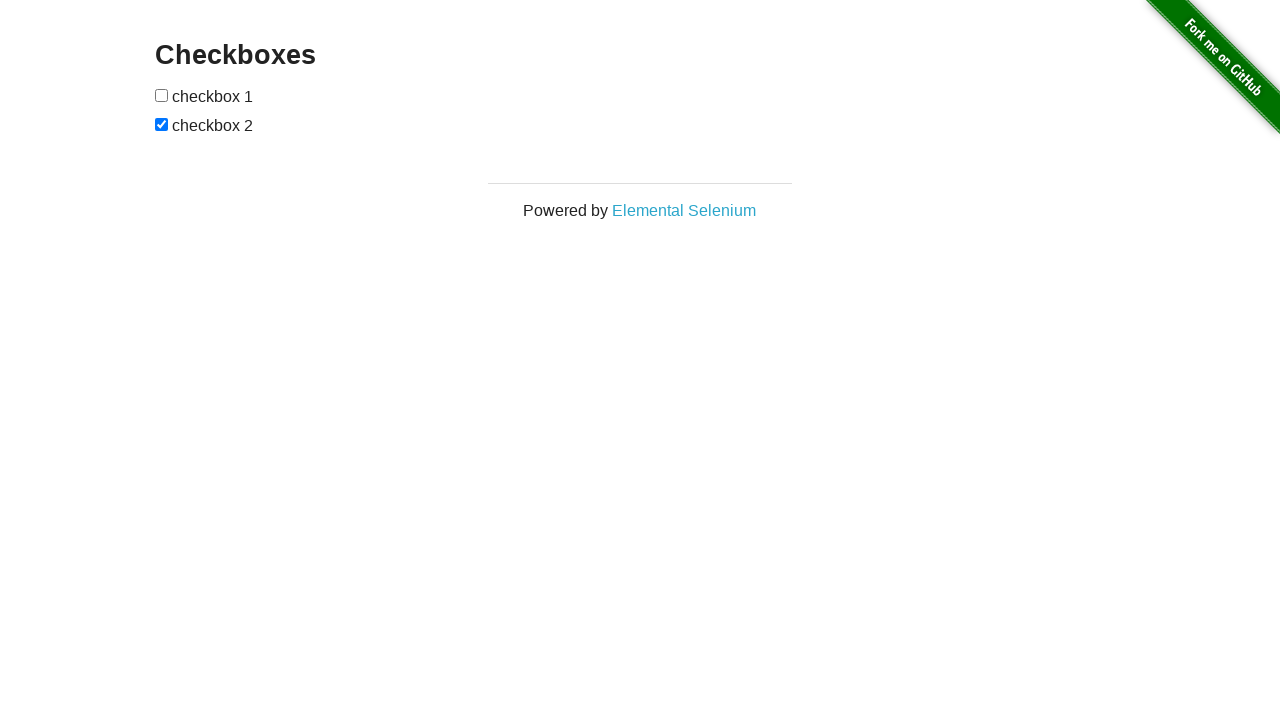

Clicked first checkbox to check it at (162, 95) on [type='checkbox']:nth-of-type(1)
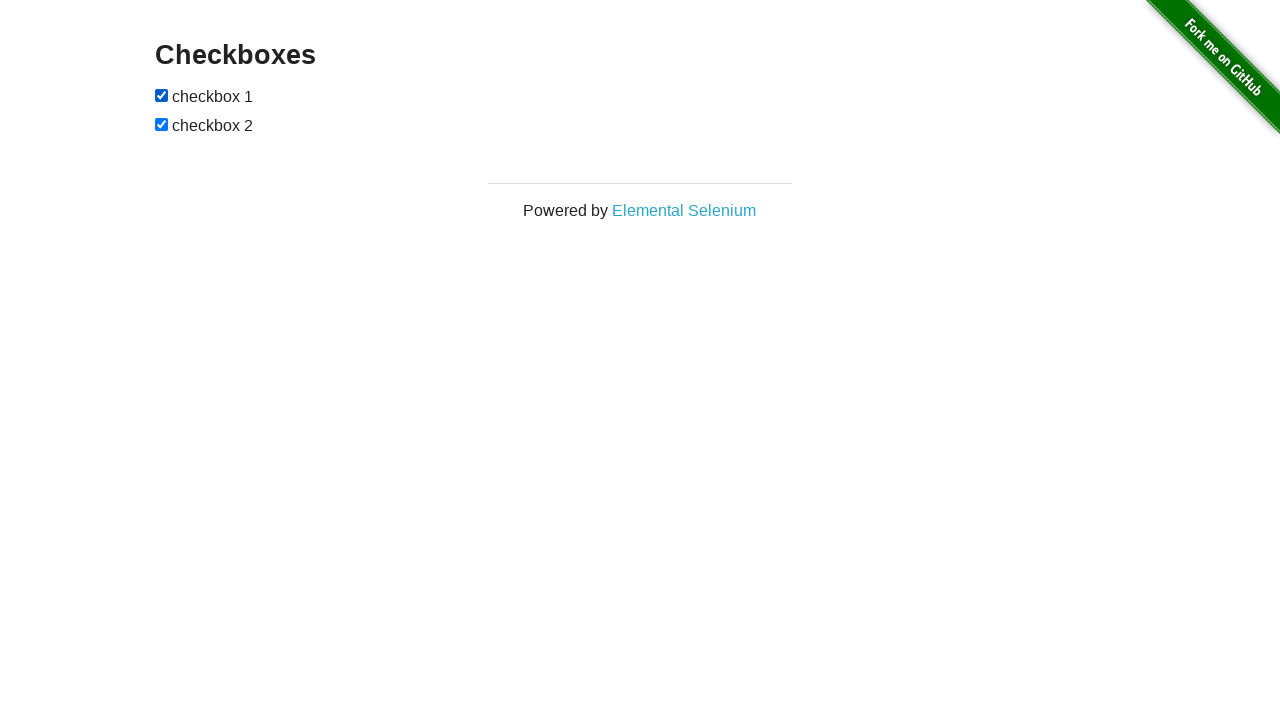

Clicked second checkbox to uncheck it at (162, 124) on [type='checkbox']:nth-of-type(2)
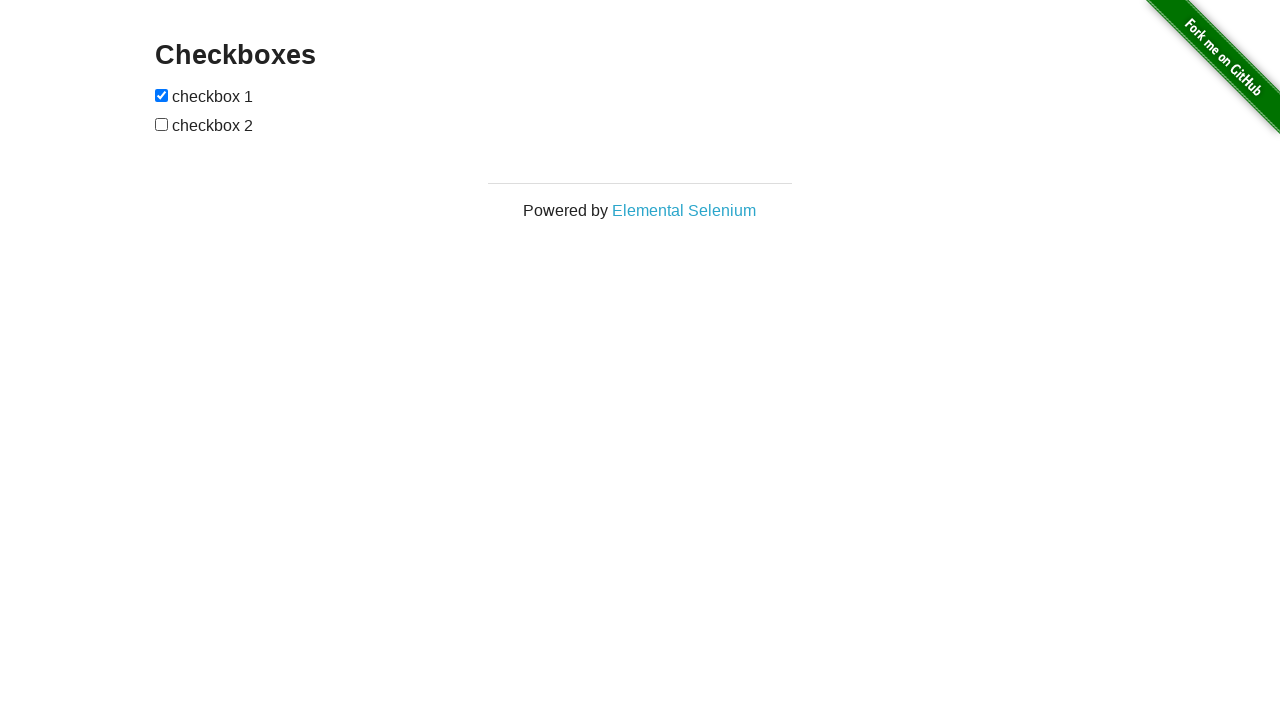

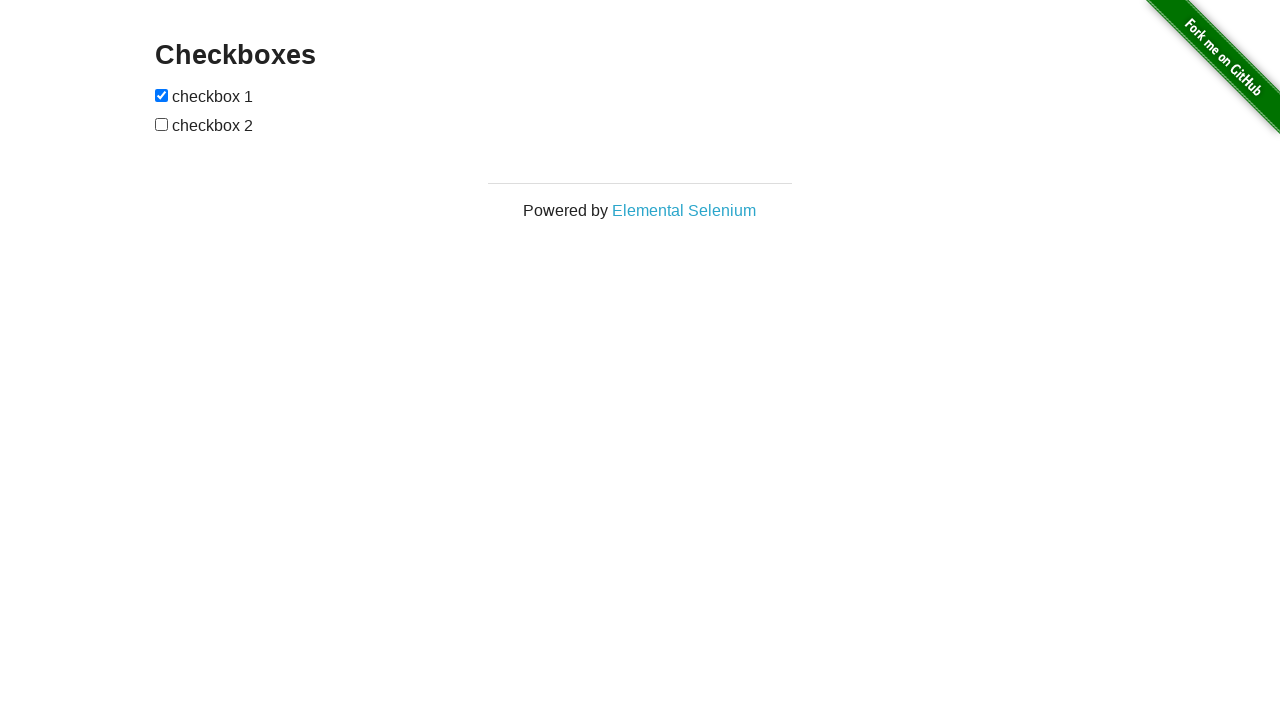